Tests alert handling functionality by clicking on a button that triggers an alert and accepting it

Starting URL: https://demo.automationtesting.in/Alerts.html

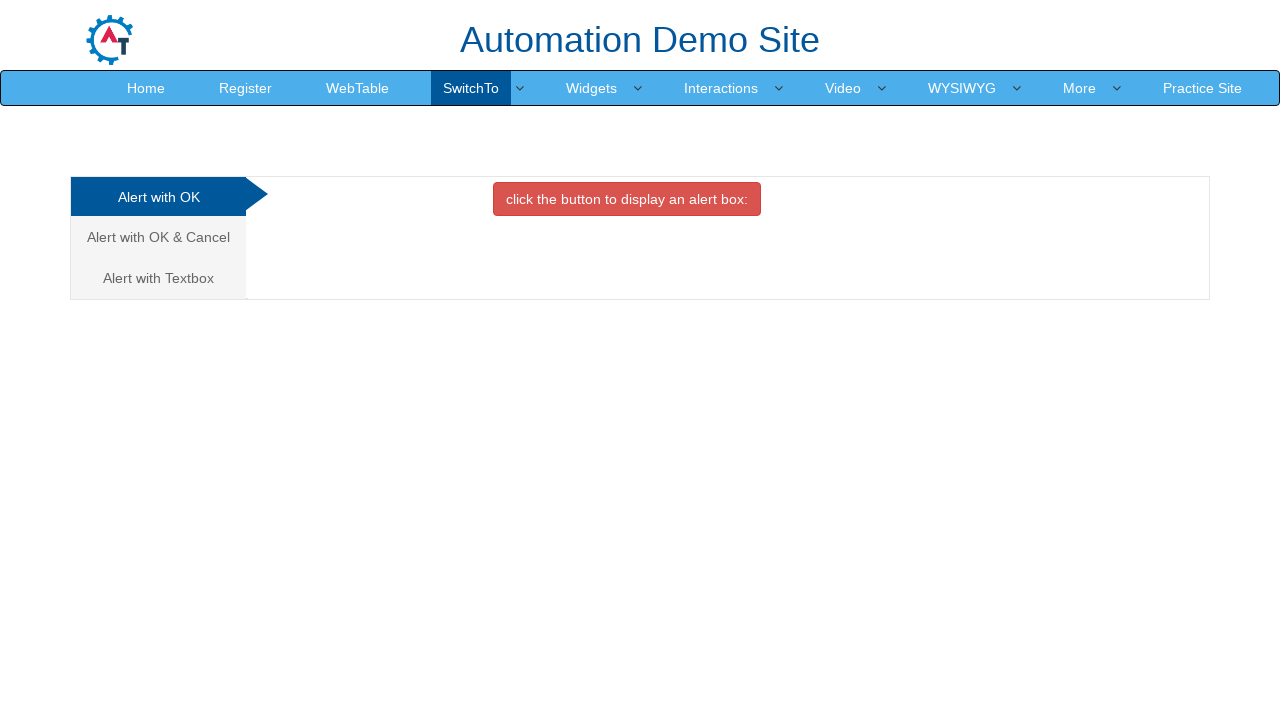

Clicked on the second alert tab at (158, 237) on (//a[@class='analystic'])[2]
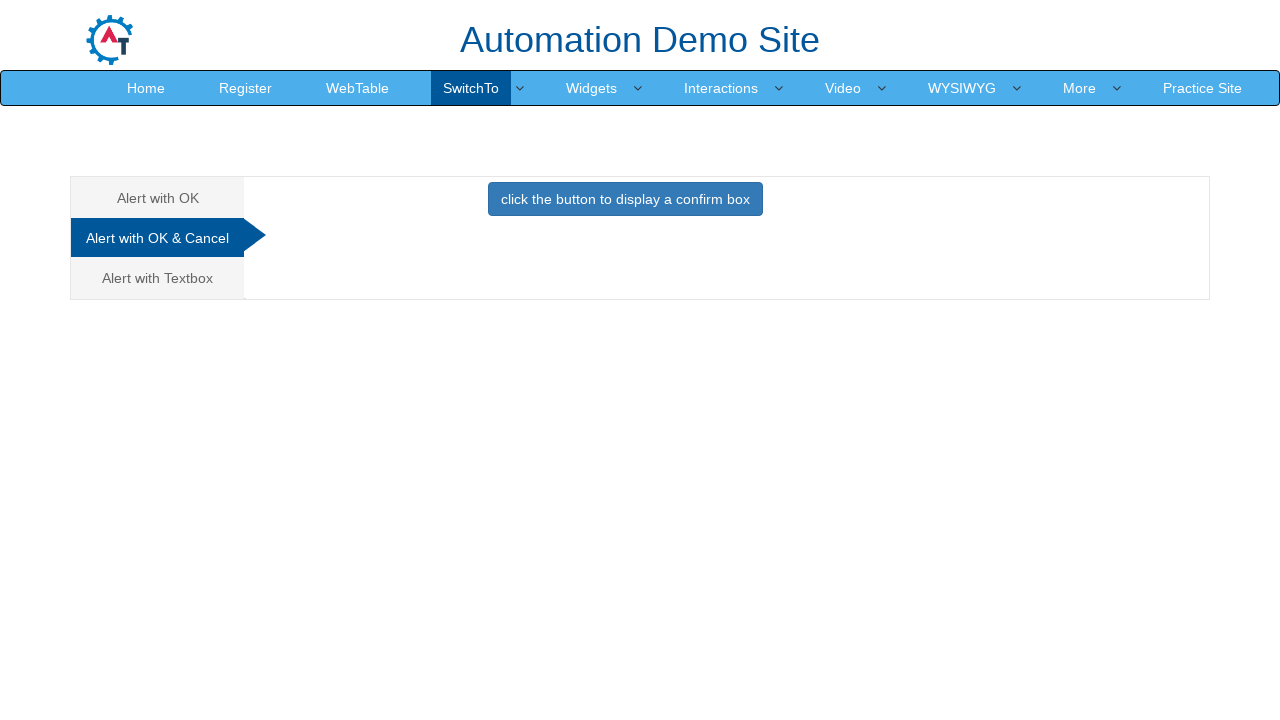

Clicked button to trigger alert at (625, 199) on xpath=//button[@class='btn btn-primary']
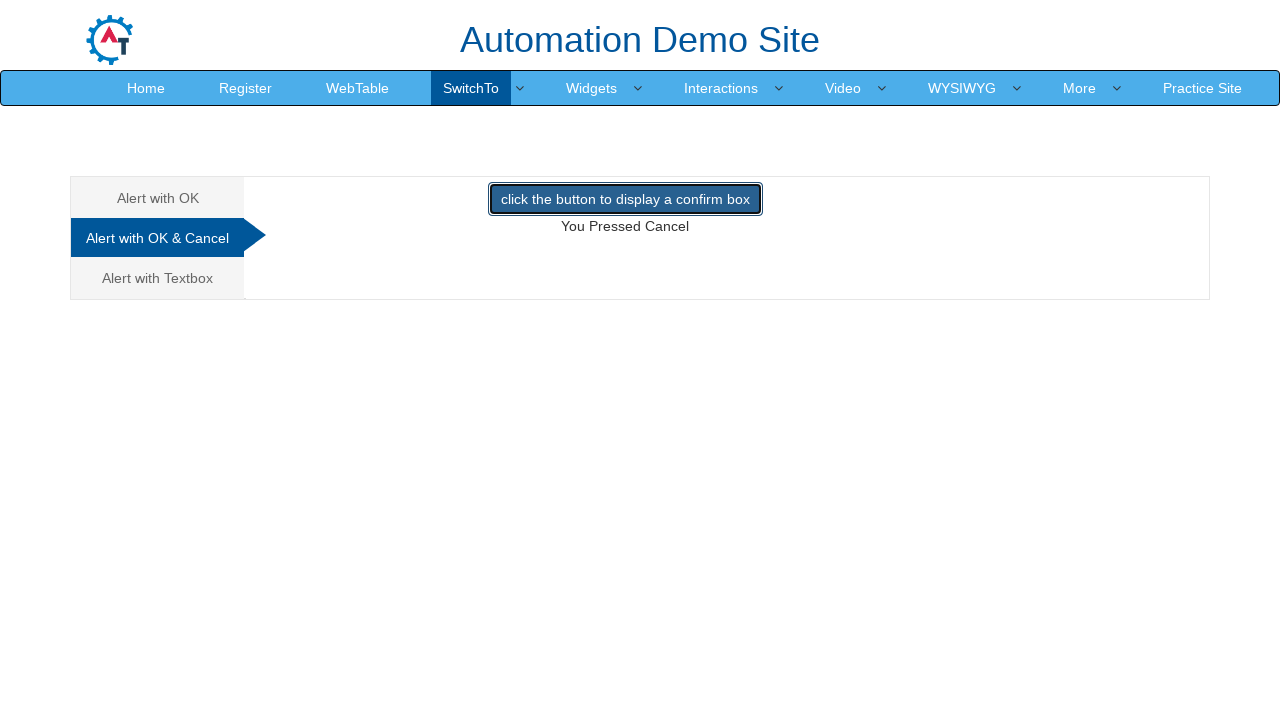

Set up dialog handler to accept alerts
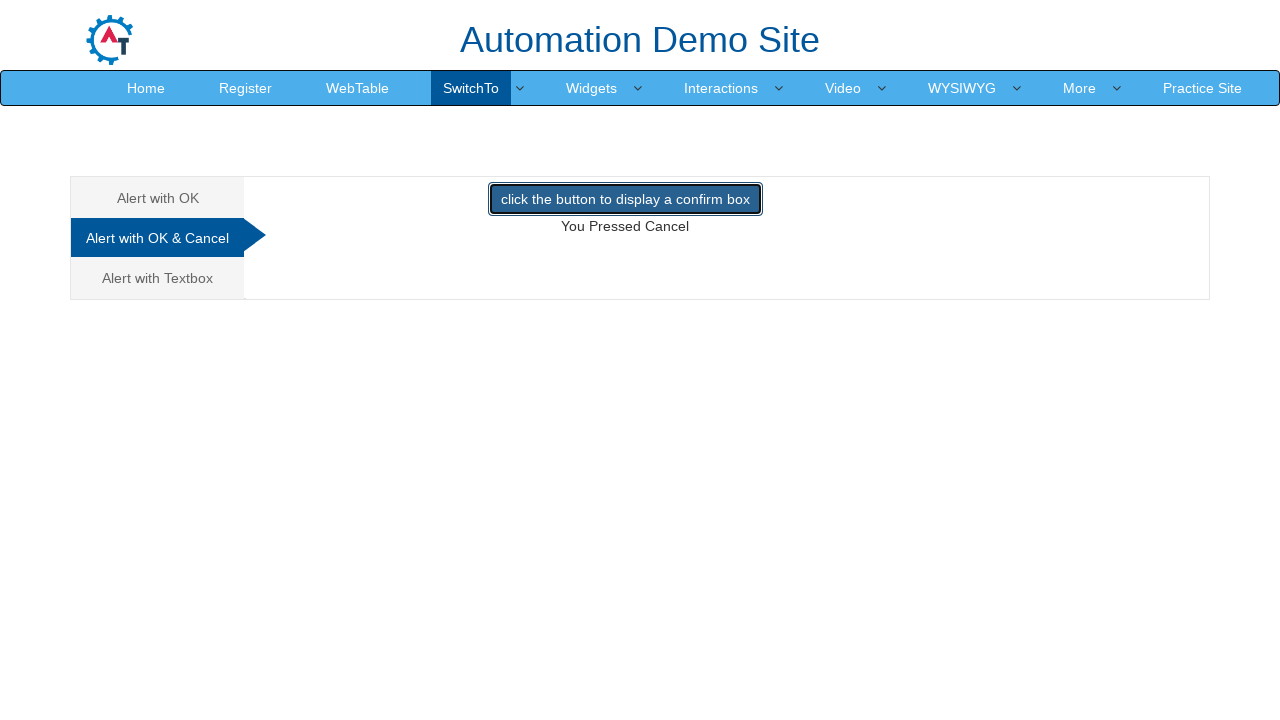

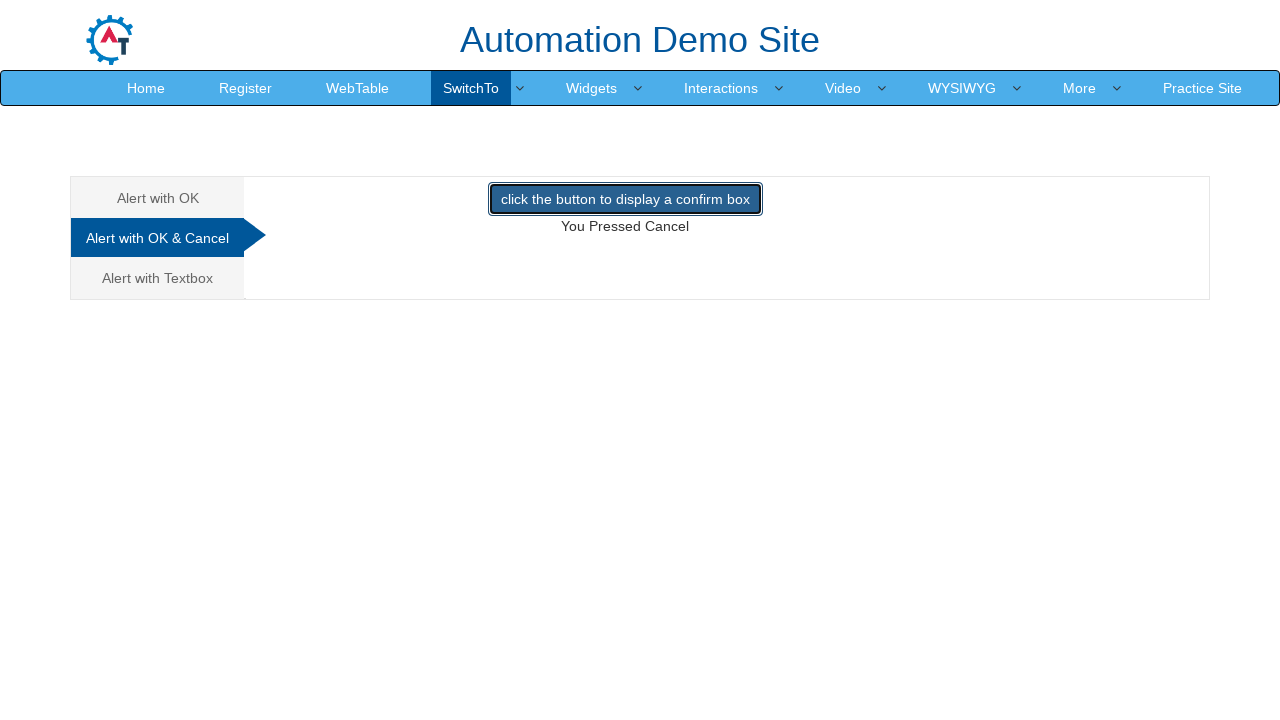